Tests drag and drop functionality by dragging rectangle A to rectangle B using click-and-hold actions, then verifies the rectangles have swapped positions

Starting URL: https://the-internet.herokuapp.com/drag_and_drop

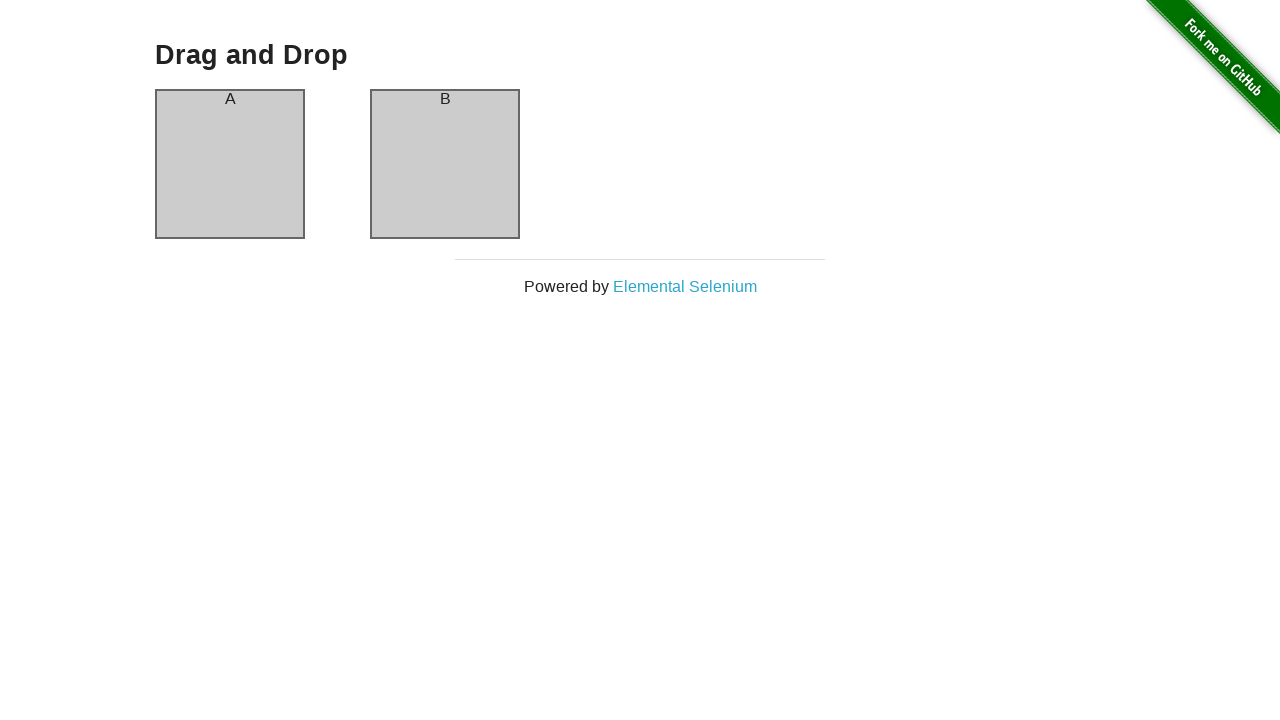

Waited for rectangle A to be visible
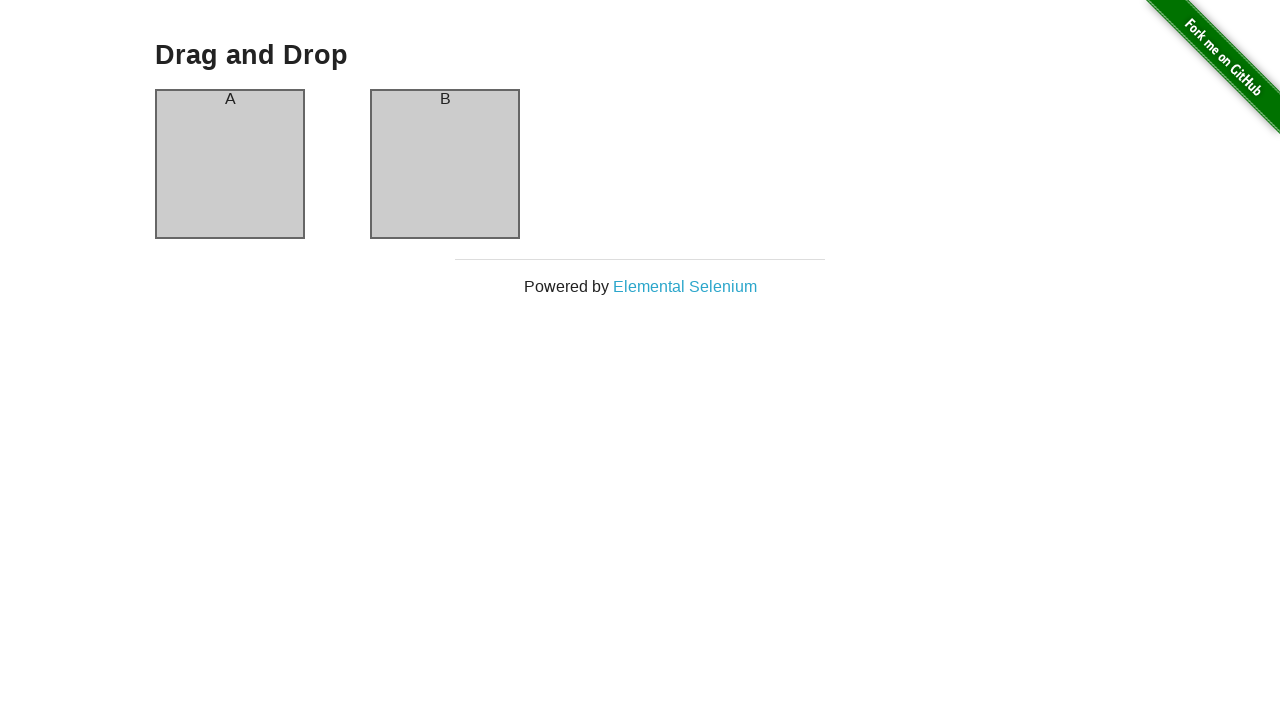

Waited for rectangle B to be visible
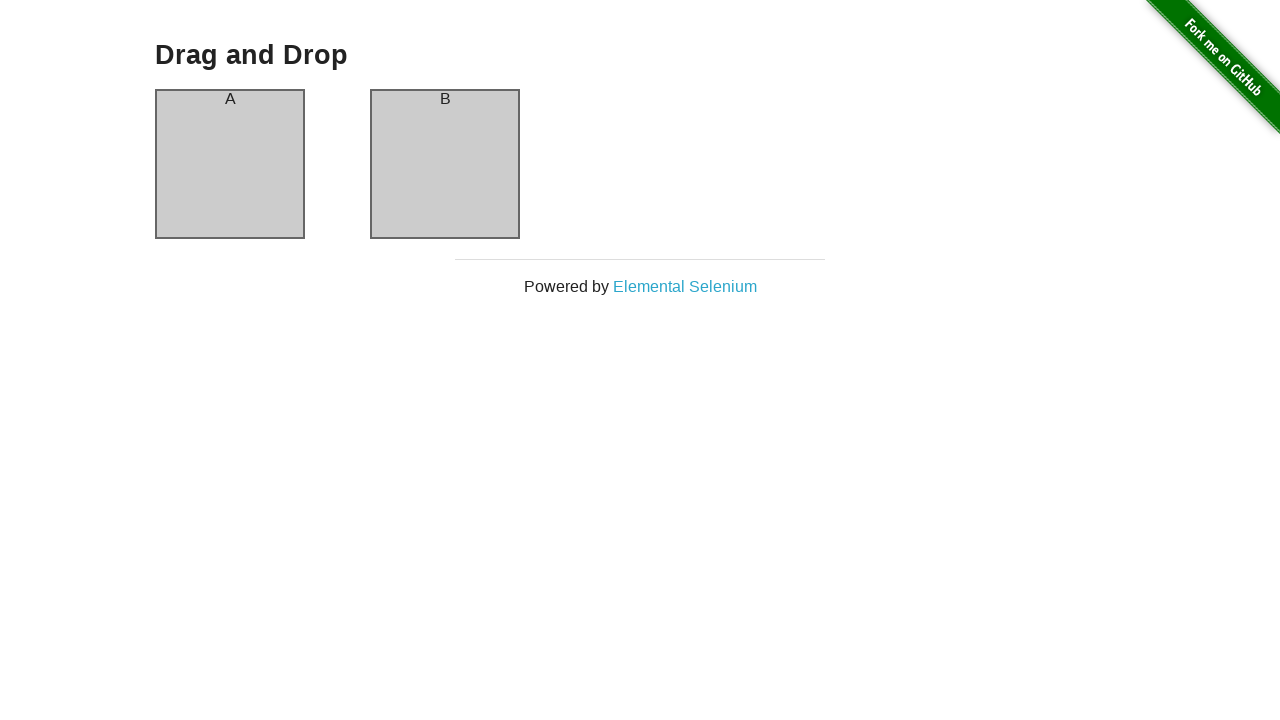

Located rectangle A element
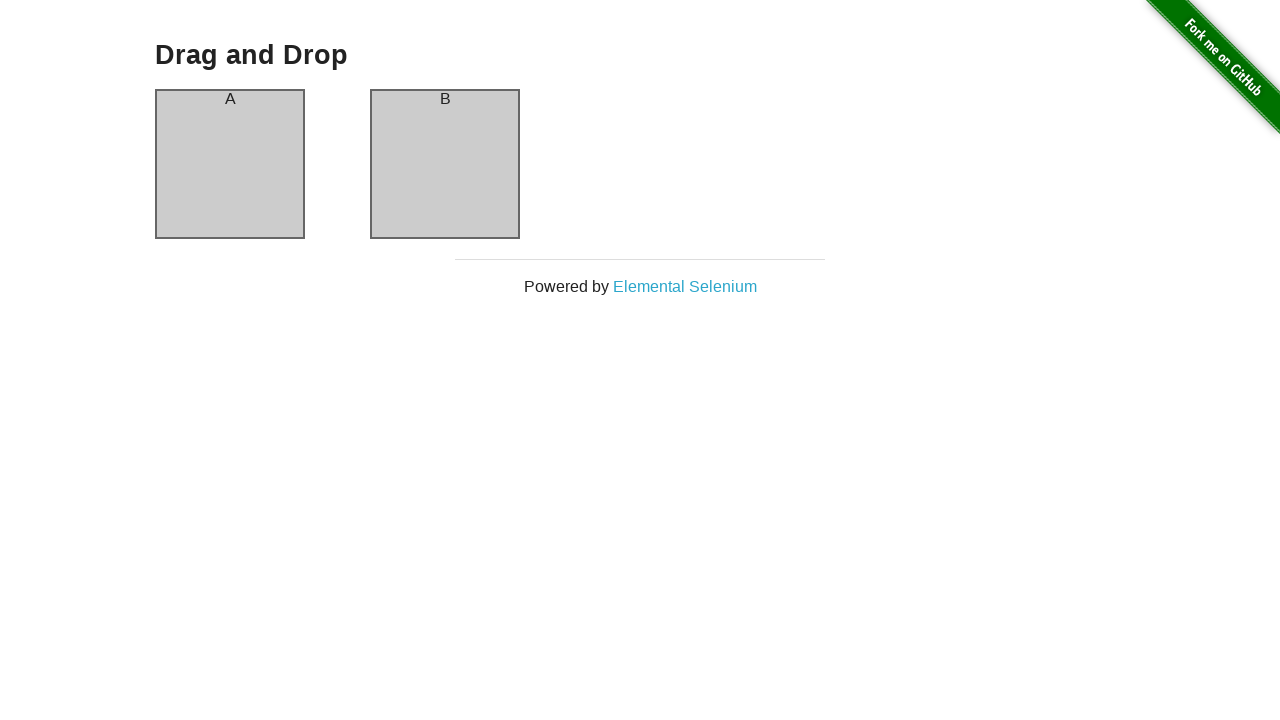

Located rectangle B element
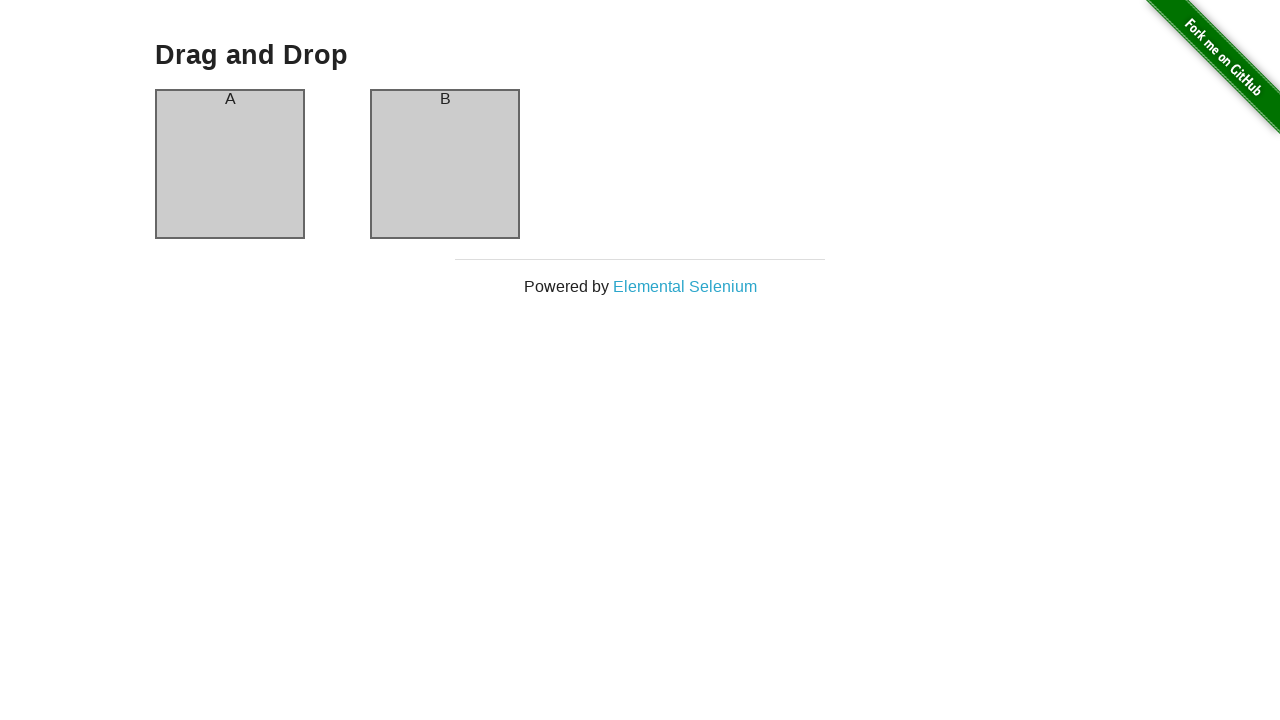

Dragged rectangle A onto rectangle B at (445, 164)
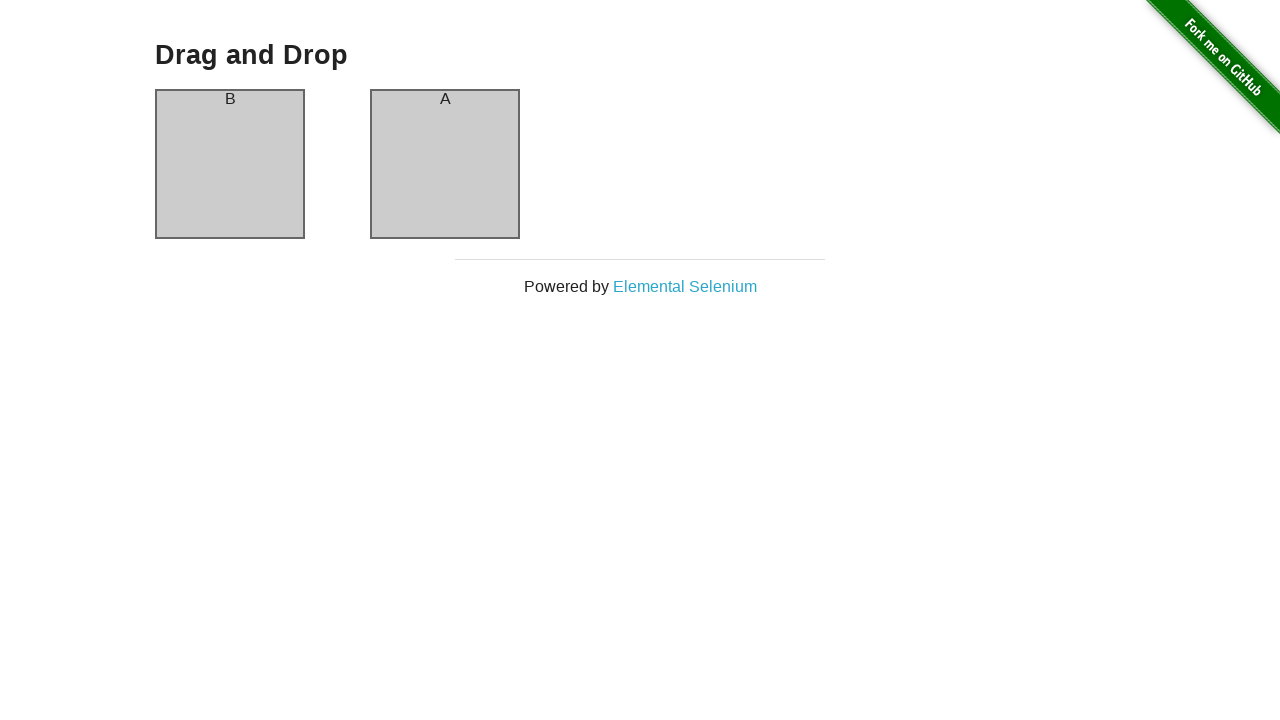

Verified rectangle A now contains text 'B'
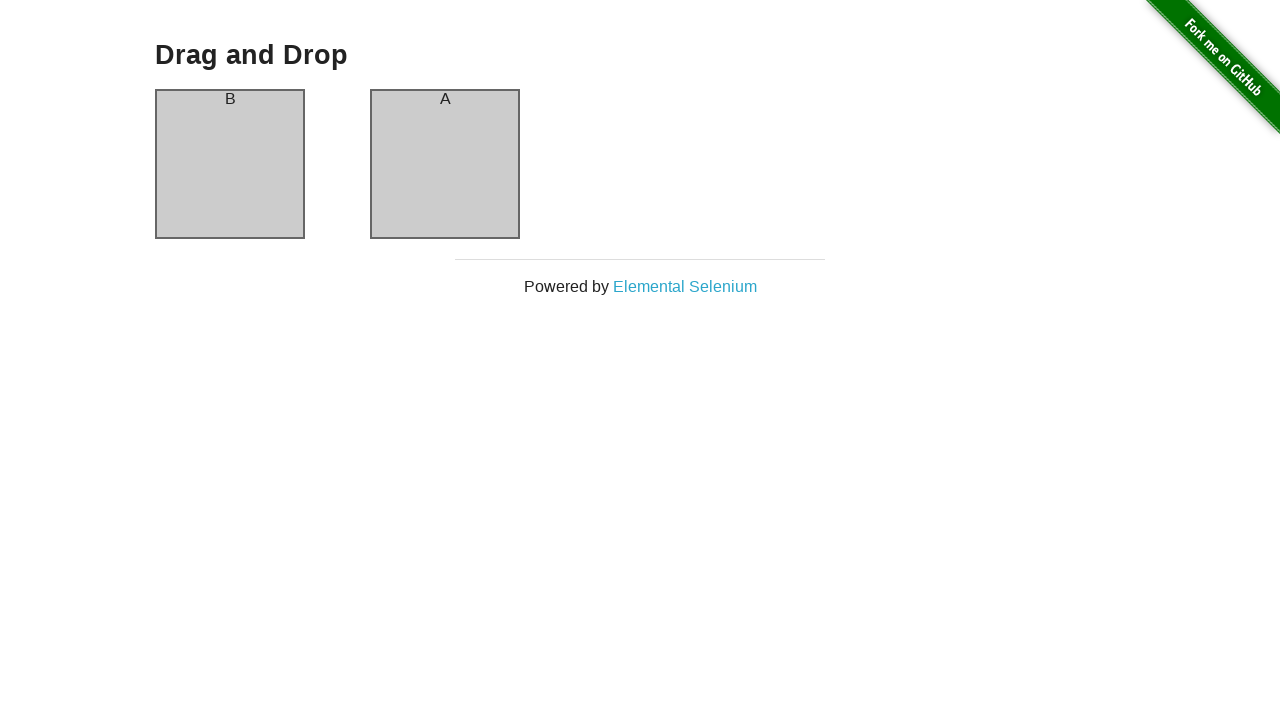

Verified rectangle B now contains text 'A' - swap successful
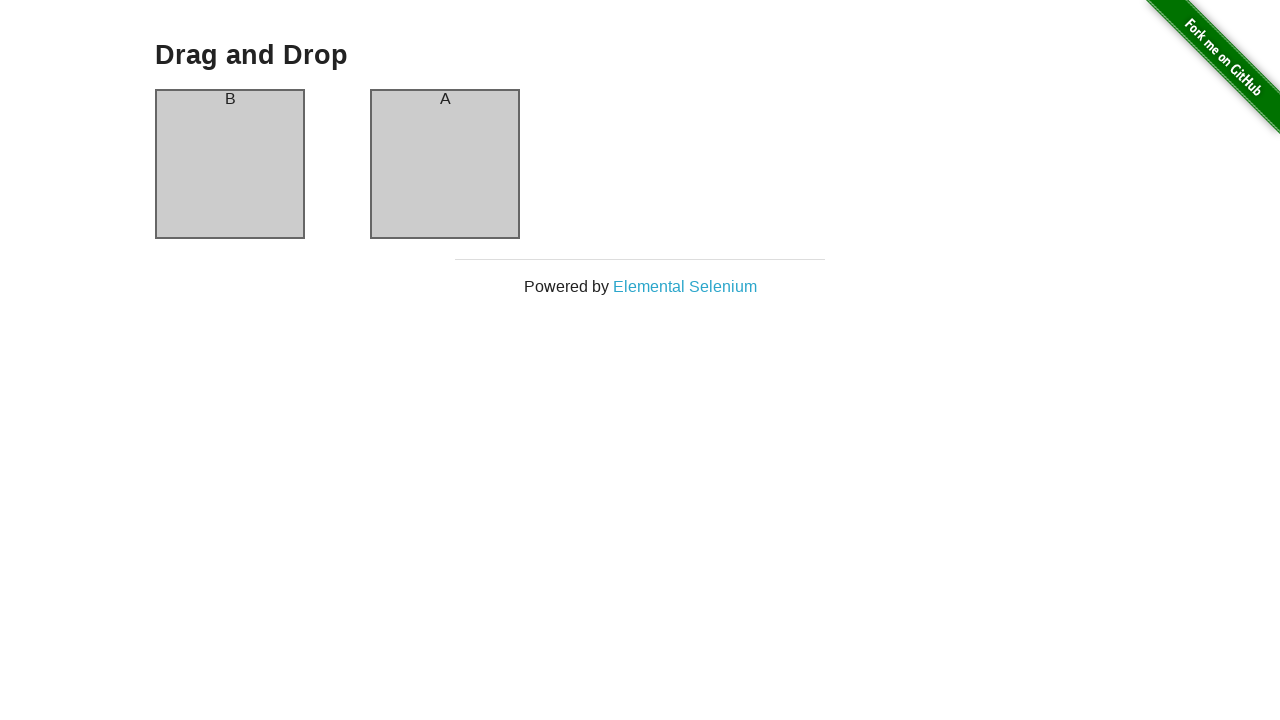

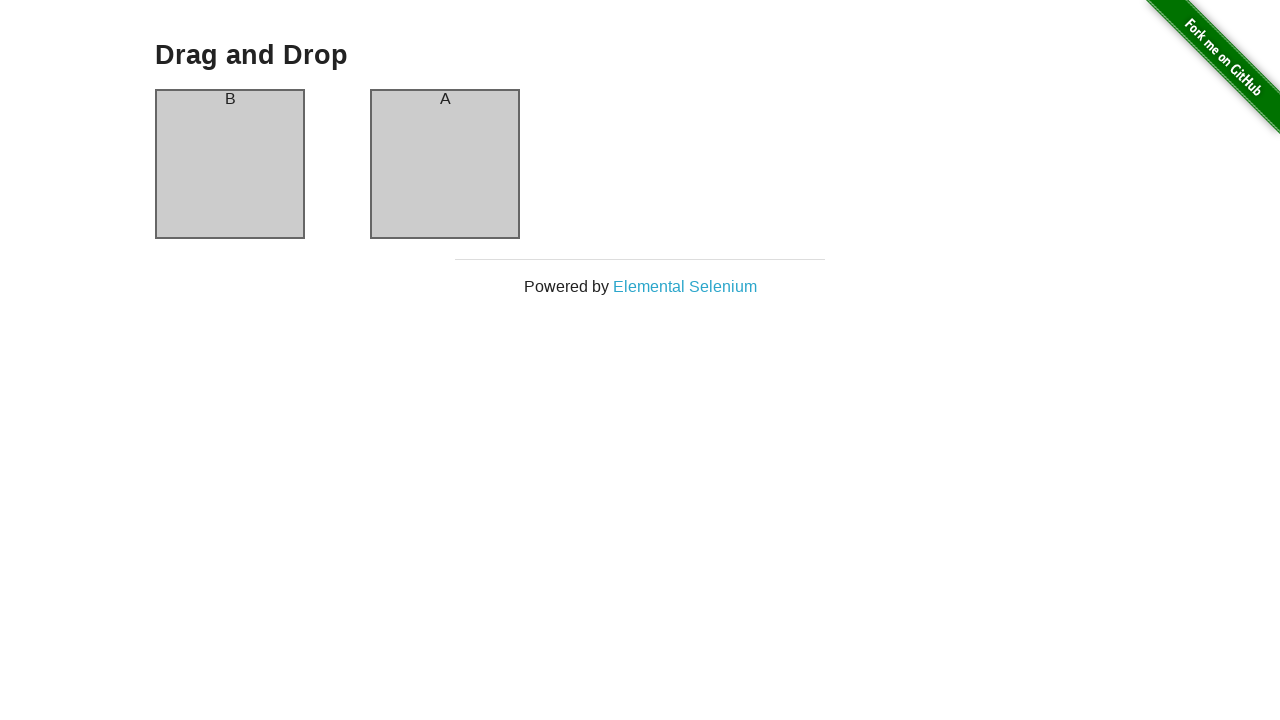